Tests selecting the "Yes" radio button option on the radio button demo page

Starting URL: https://demoqa.com/radio-button

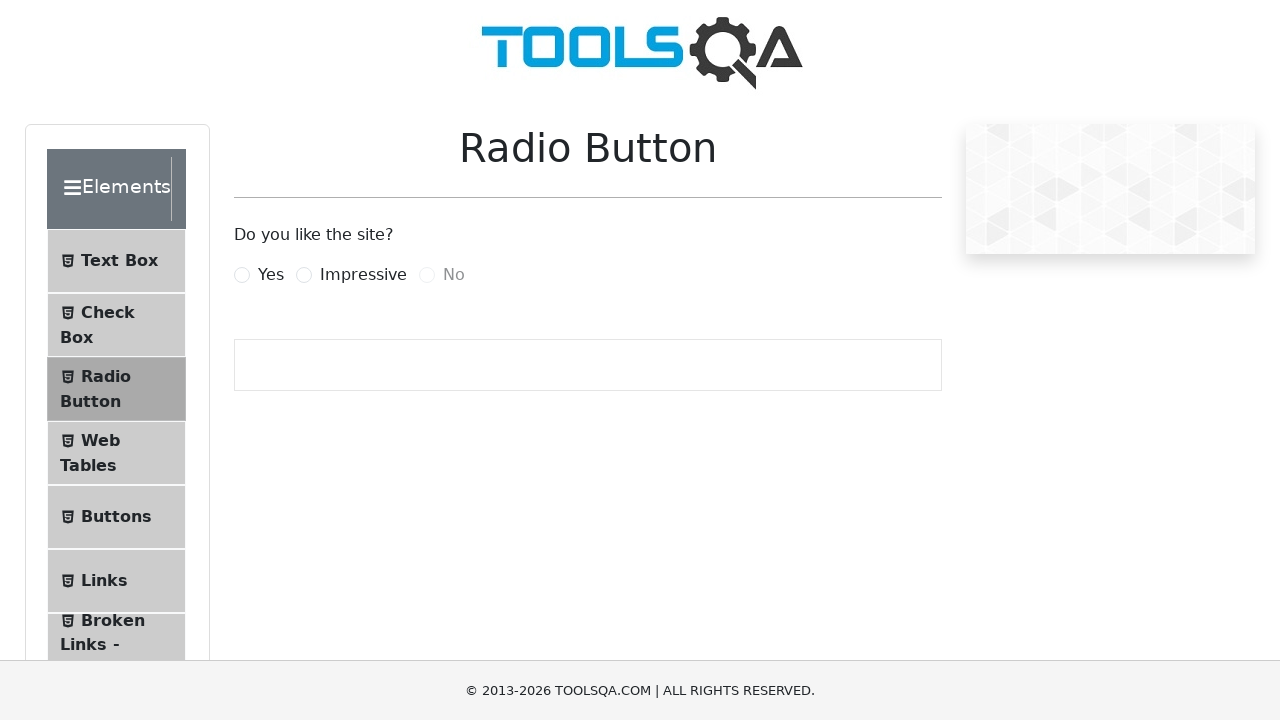

Waited for radio button section to load
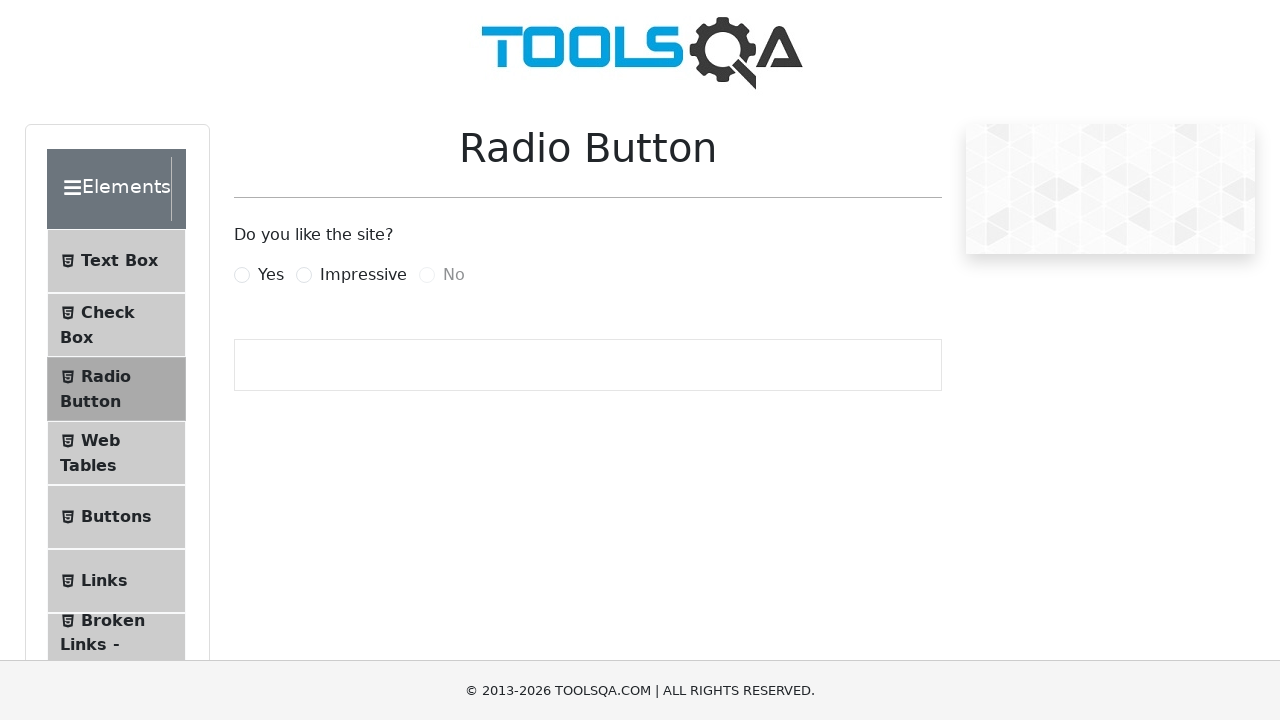

Clicked on the 'Yes' radio button label at (271, 275) on label[for='yesRadio']
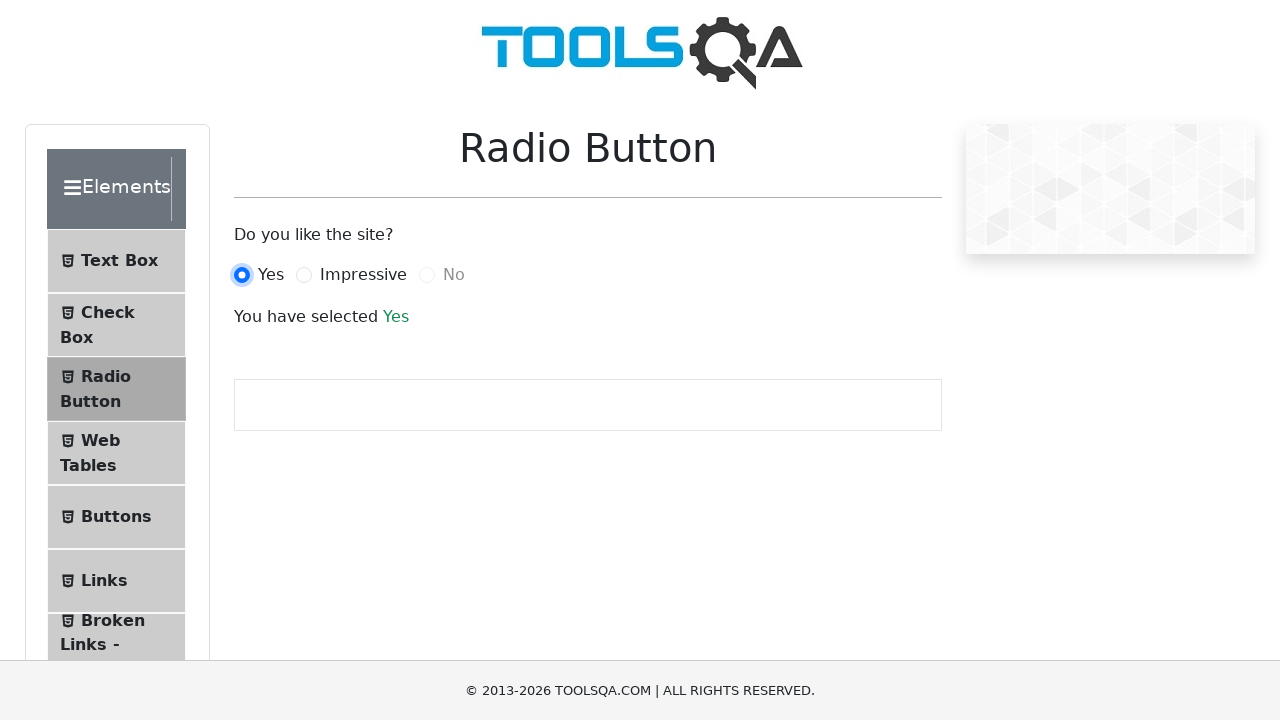

Verified 'Yes' option was selected by confirming success message appeared
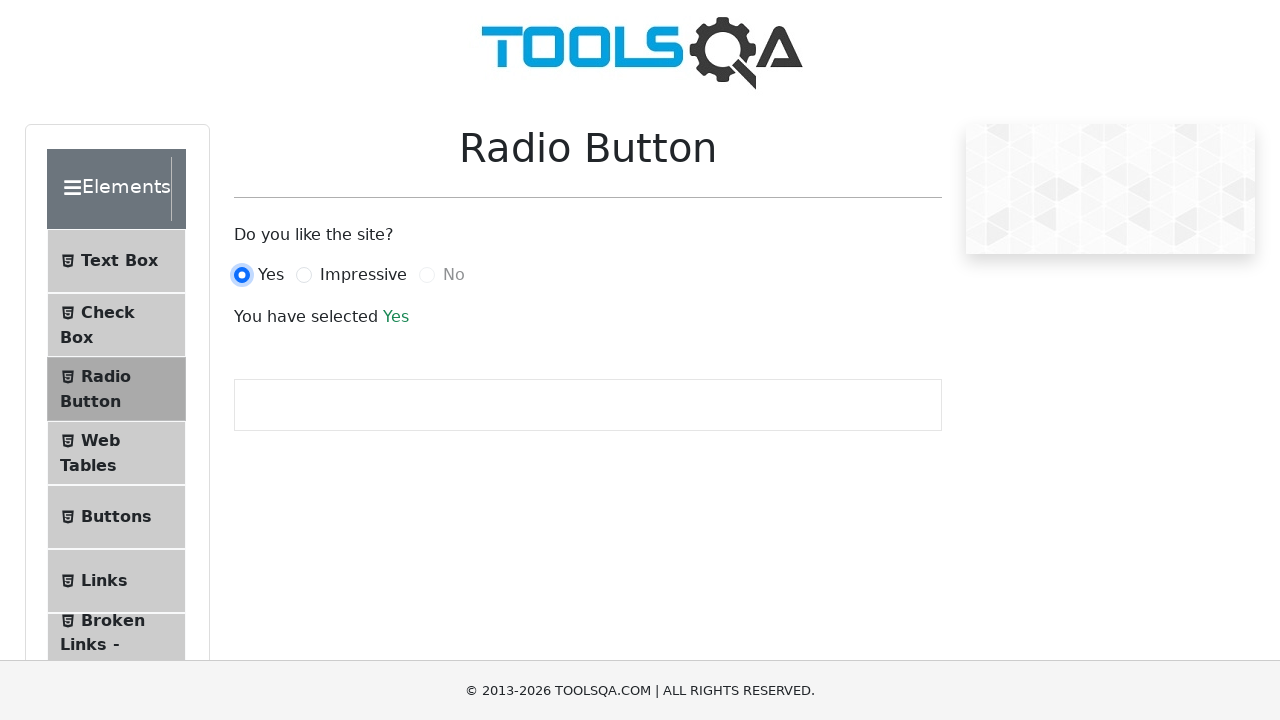

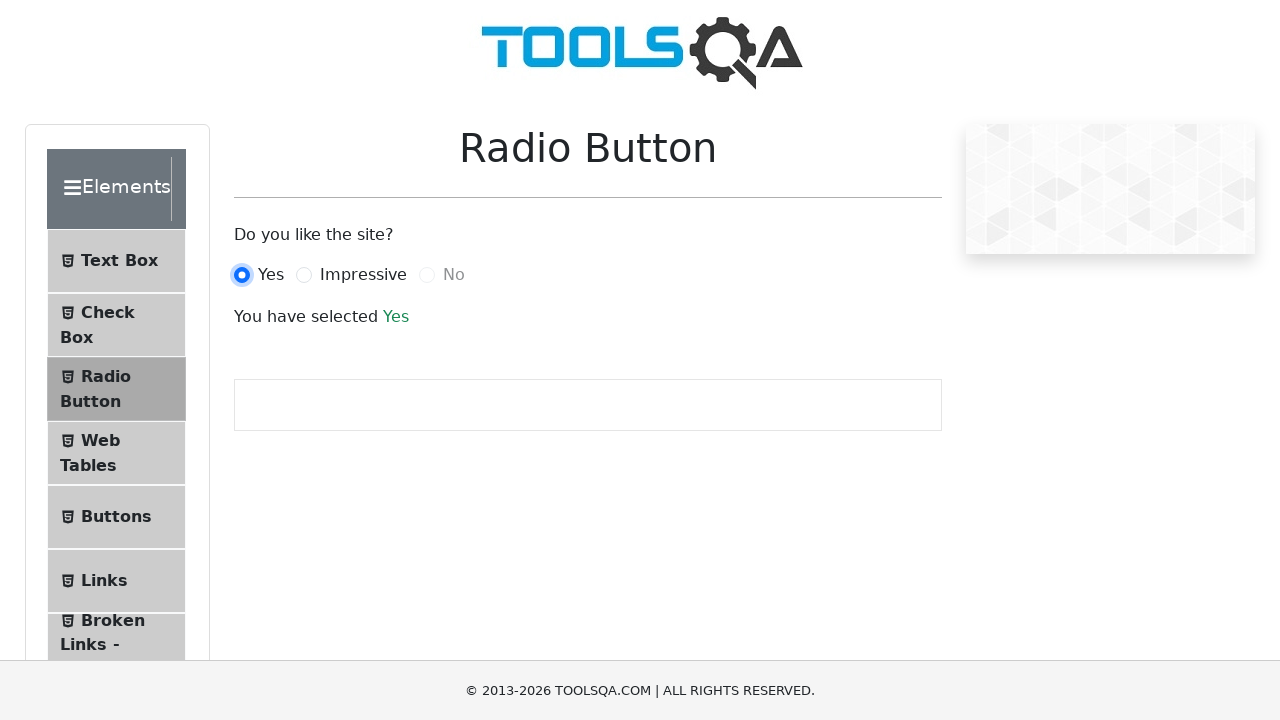